Tests selecting a radio button with the label "No"

Starting URL: https://thefreerangetester.github.io/sandbox-automation-testing/

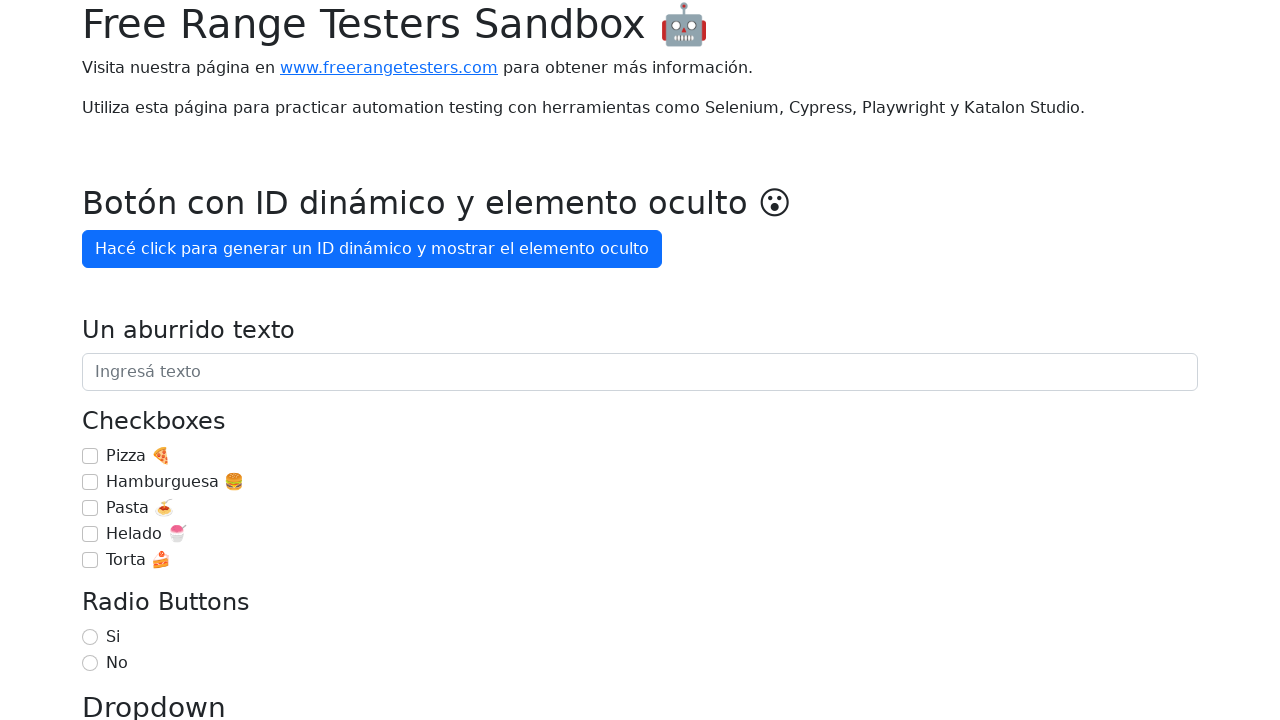

Navigated to sandbox automation testing page
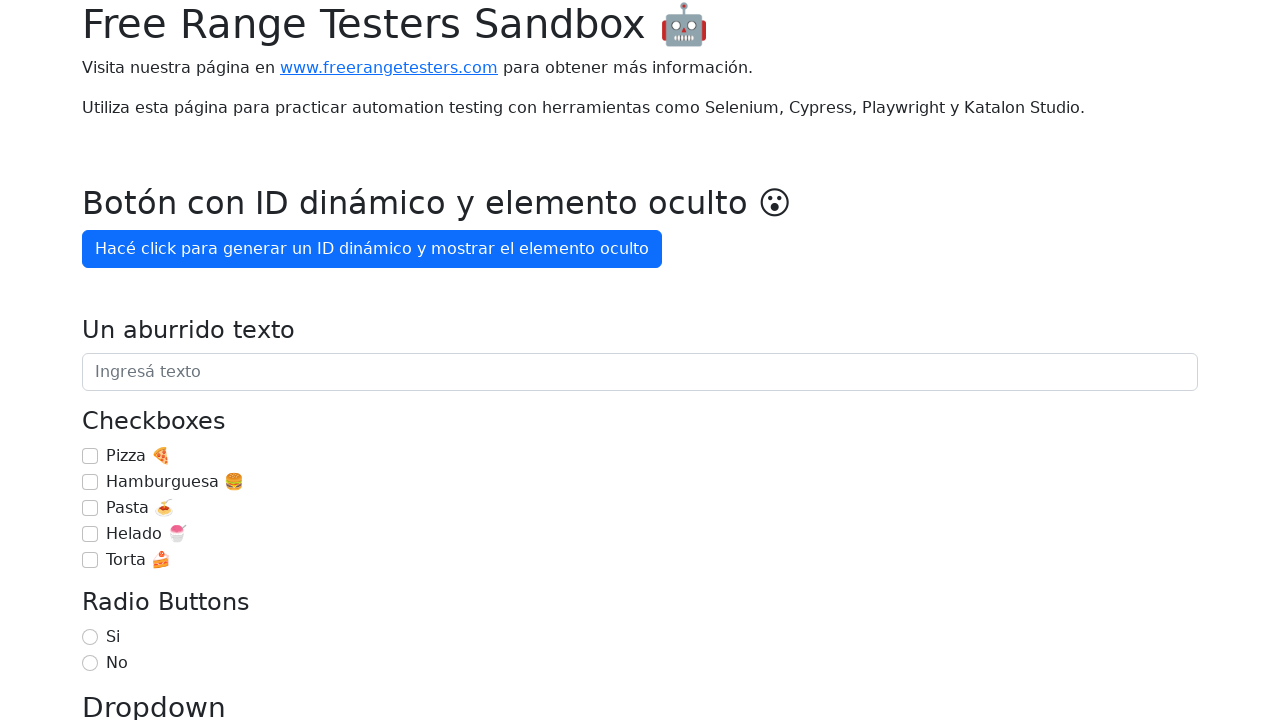

Selected the 'No' radio button at (90, 663) on internal:label="No"i
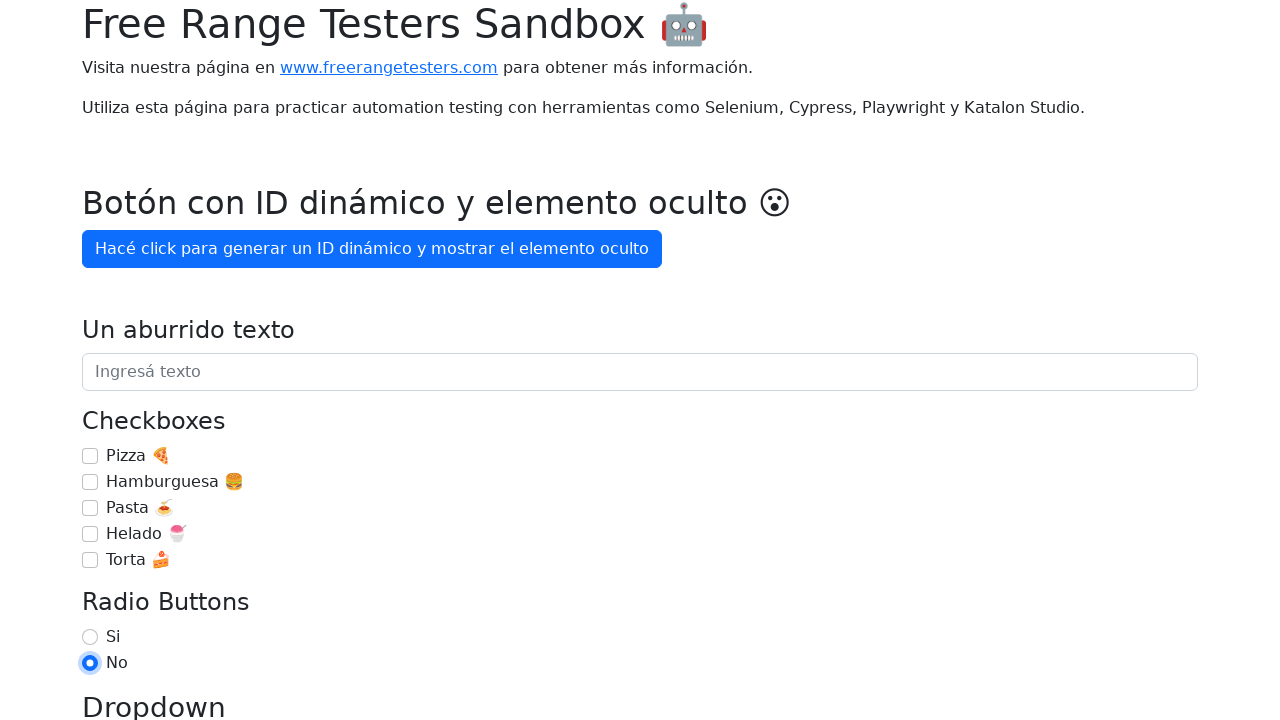

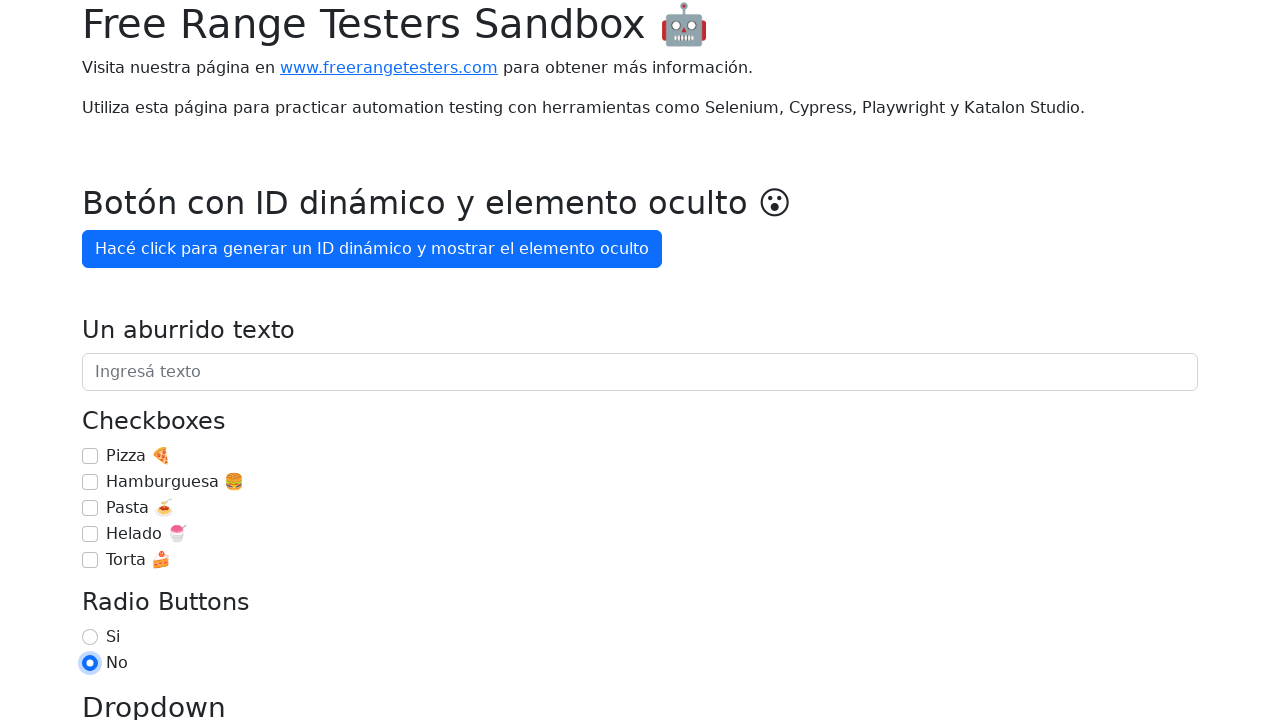